Verifies that the "Broken image" text label is present on the page

Starting URL: https://demoqa.com/broken

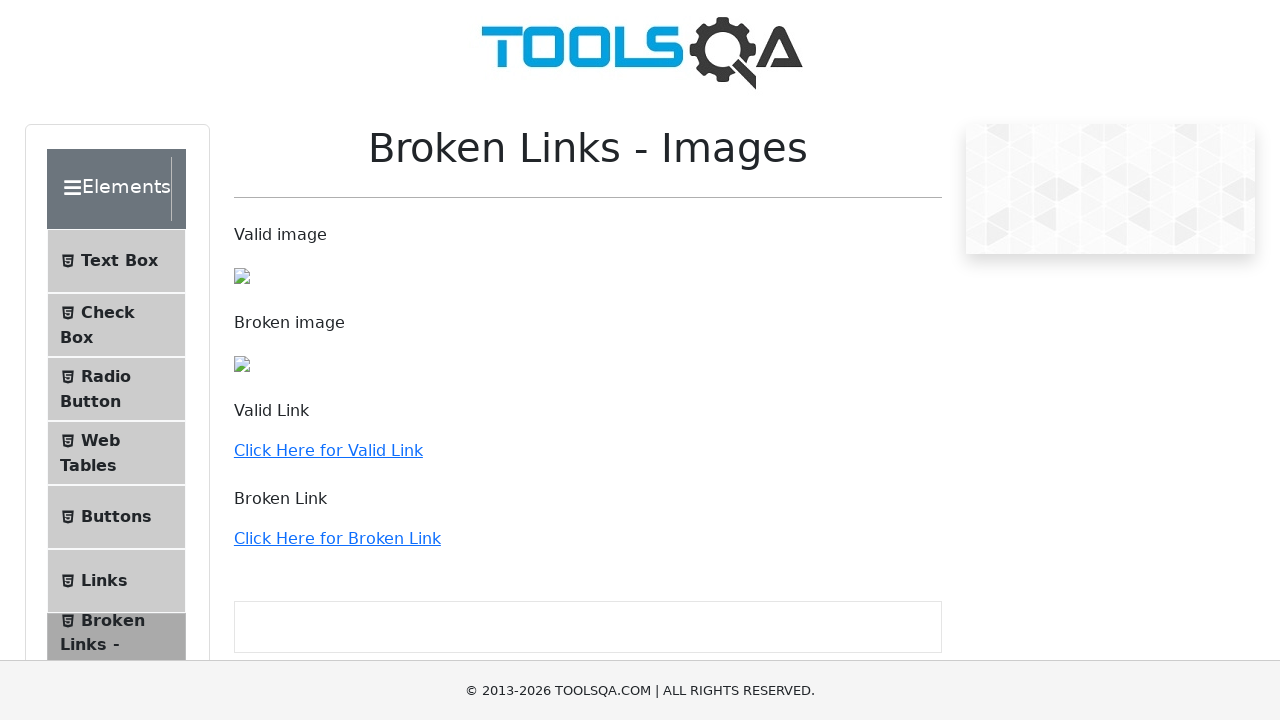

Navigated to https://demoqa.com/broken
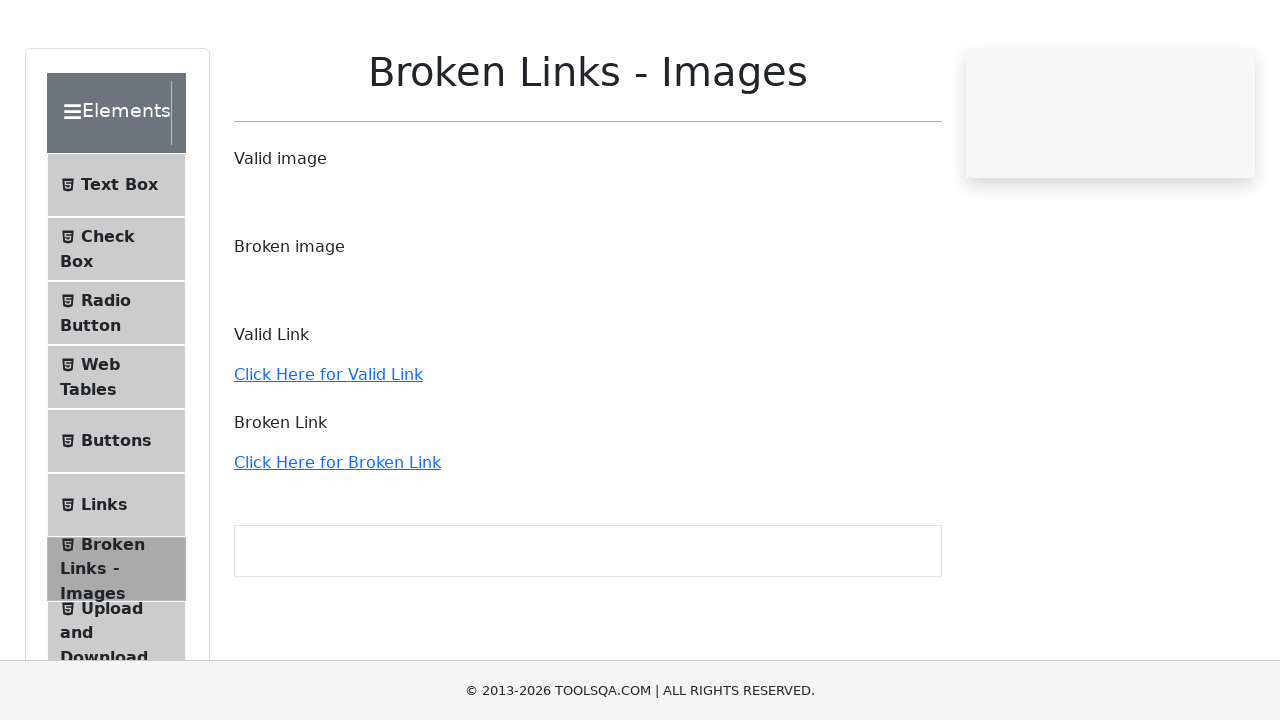

Verified that 'Broken image' text label is present and visible on the page
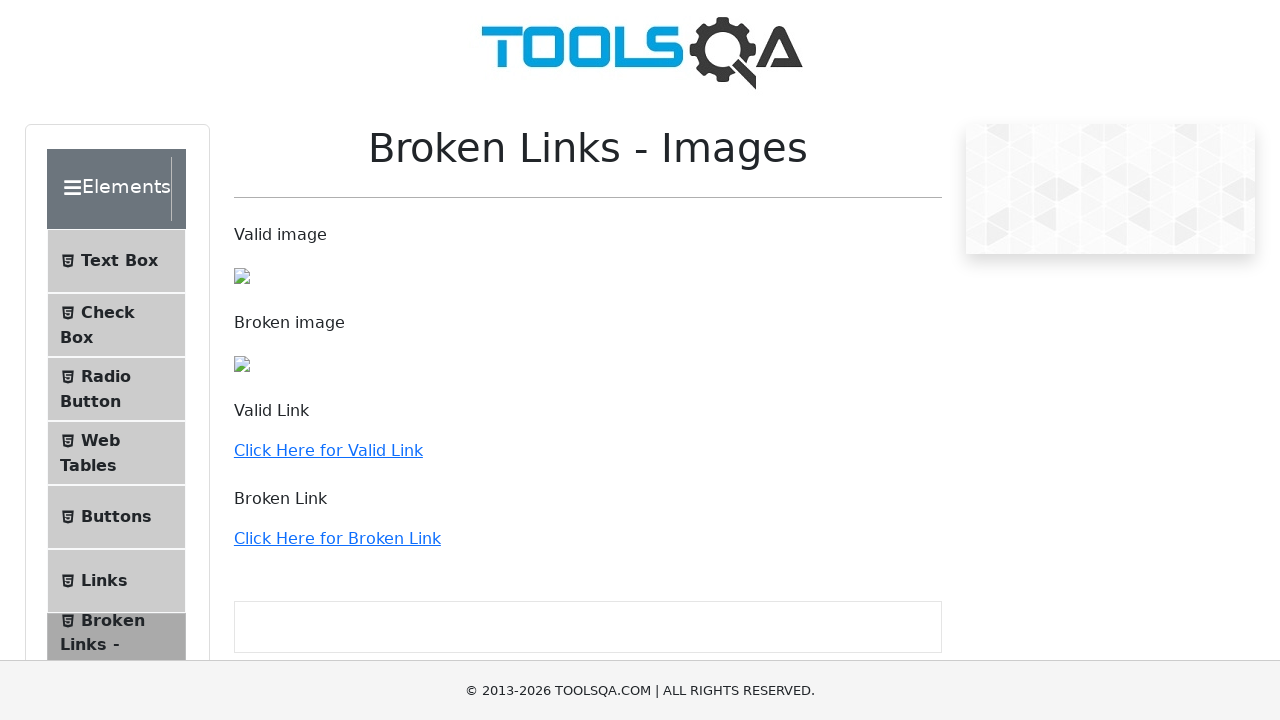

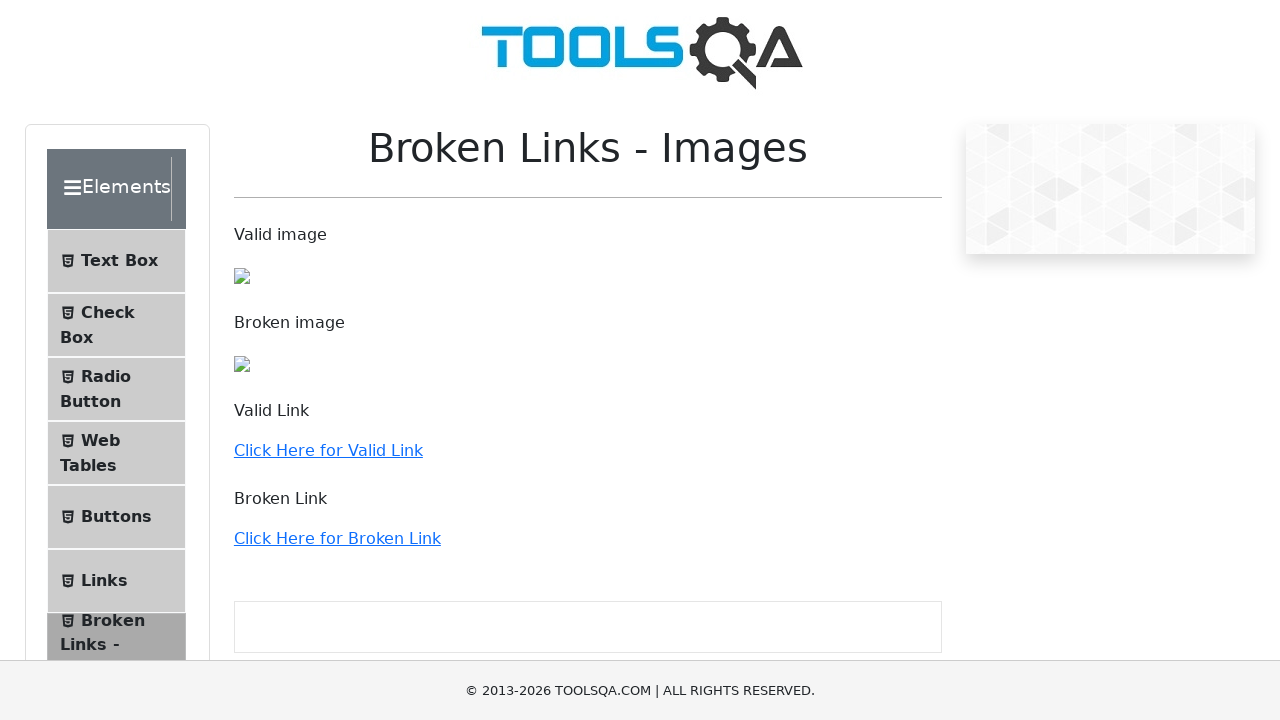